Tests that edits are saved when the edit field loses focus (blur)

Starting URL: https://demo.playwright.dev/todomvc

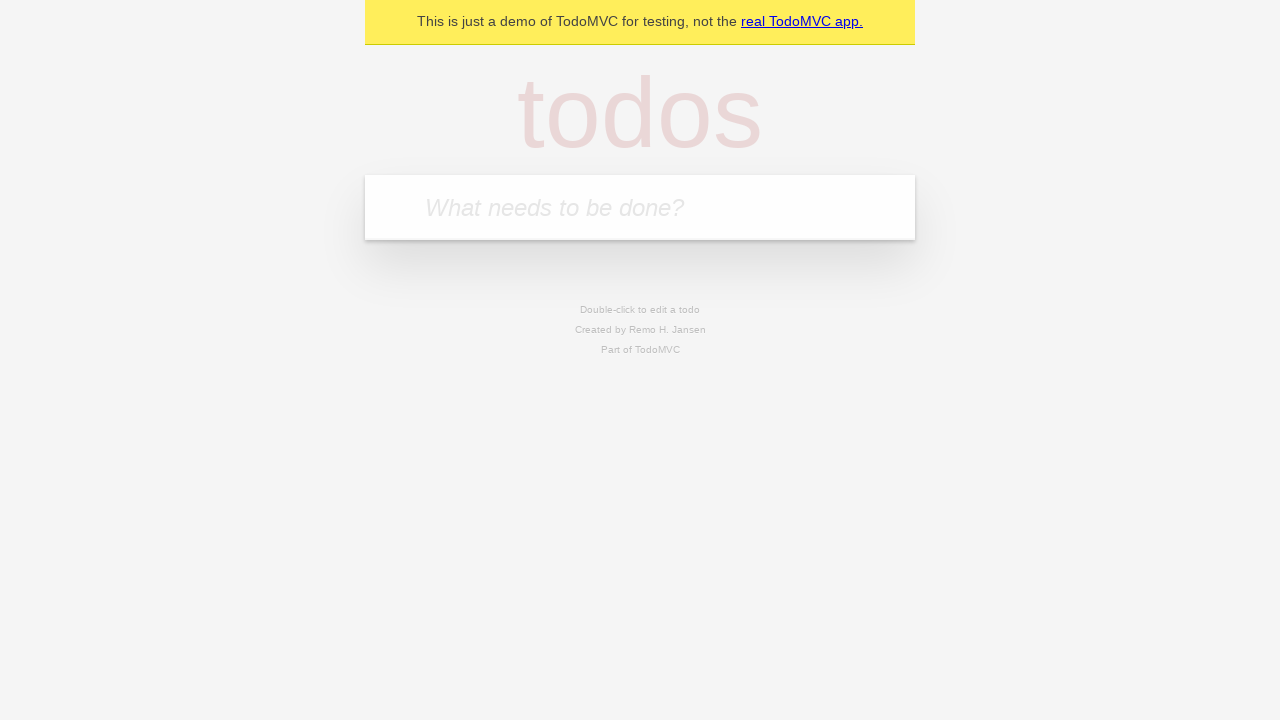

Filled first todo input with 'buy some cheese' on internal:attr=[placeholder="What needs to be done?"i]
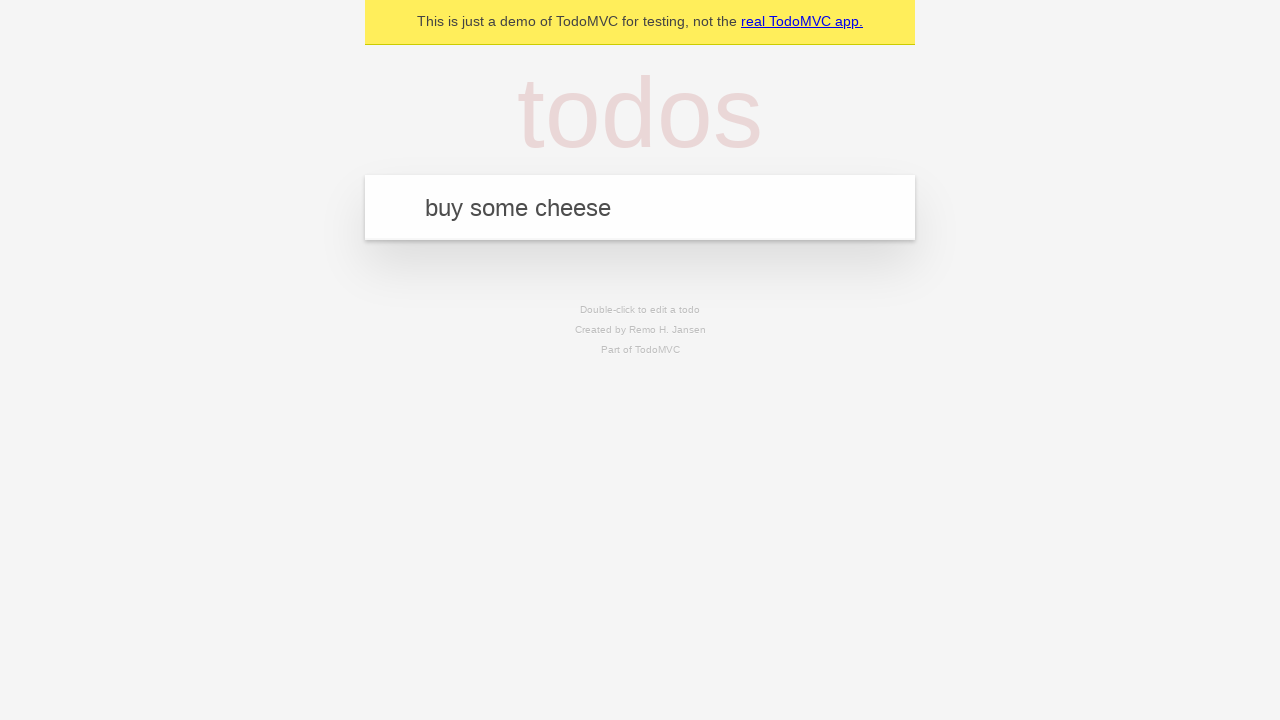

Pressed Enter to create first todo on internal:attr=[placeholder="What needs to be done?"i]
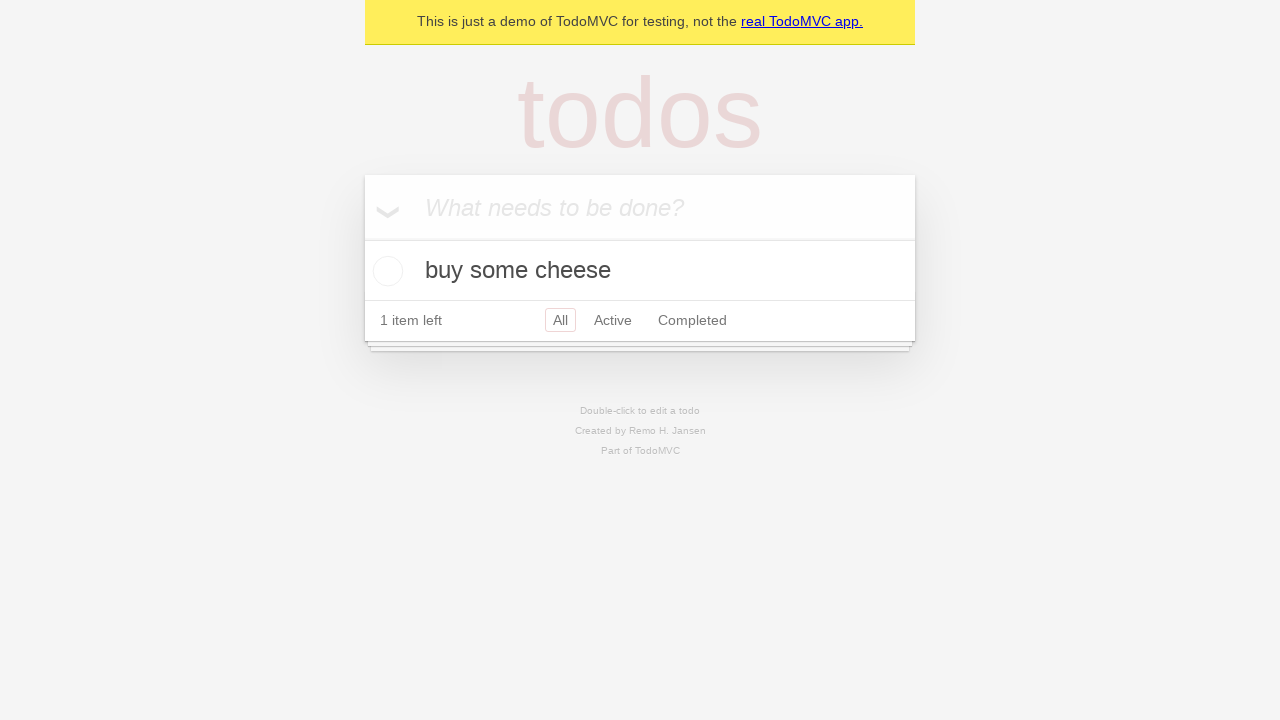

Filled second todo input with 'feed the cat' on internal:attr=[placeholder="What needs to be done?"i]
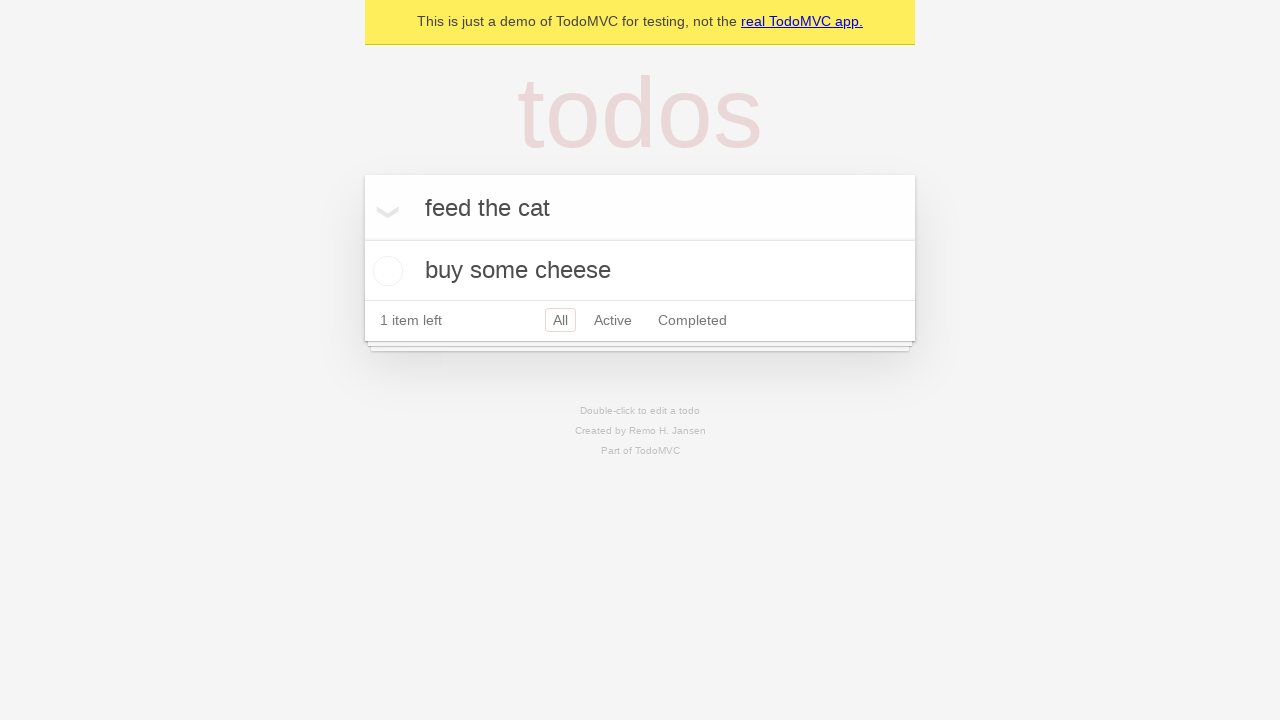

Pressed Enter to create second todo on internal:attr=[placeholder="What needs to be done?"i]
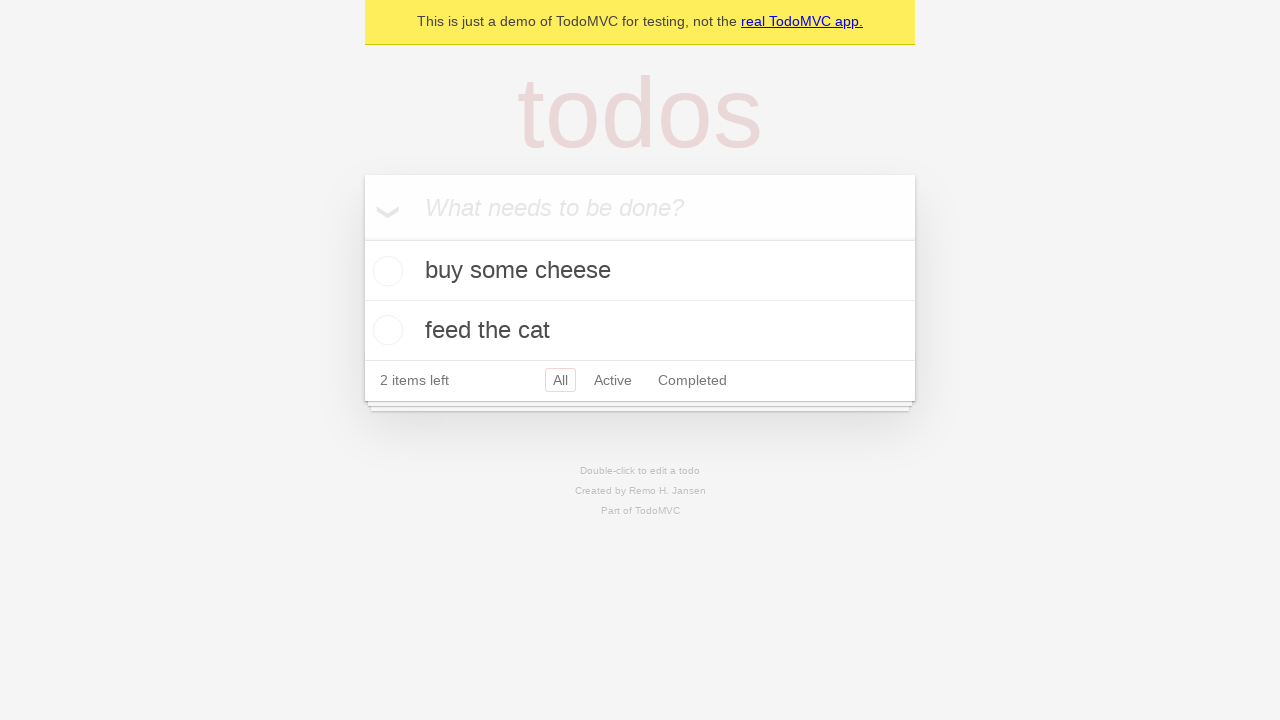

Filled third todo input with 'book a doctors appointment' on internal:attr=[placeholder="What needs to be done?"i]
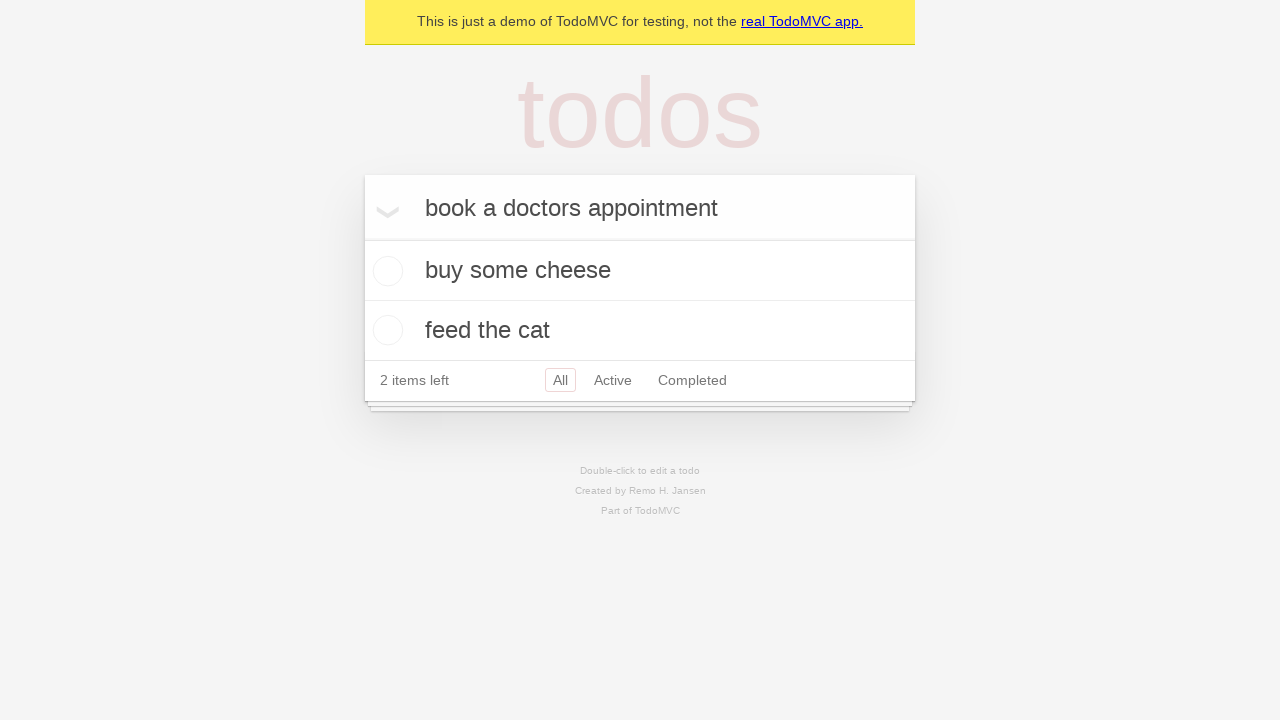

Pressed Enter to create third todo on internal:attr=[placeholder="What needs to be done?"i]
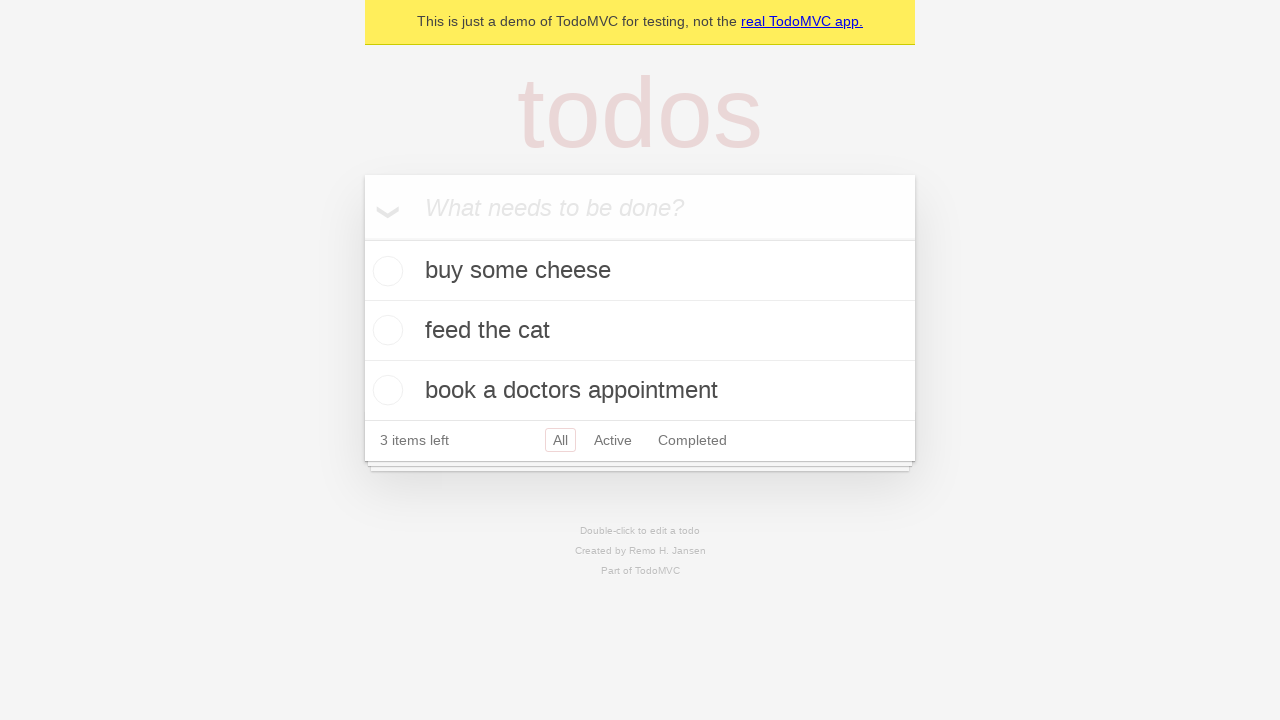

Waited for 3 todos to load
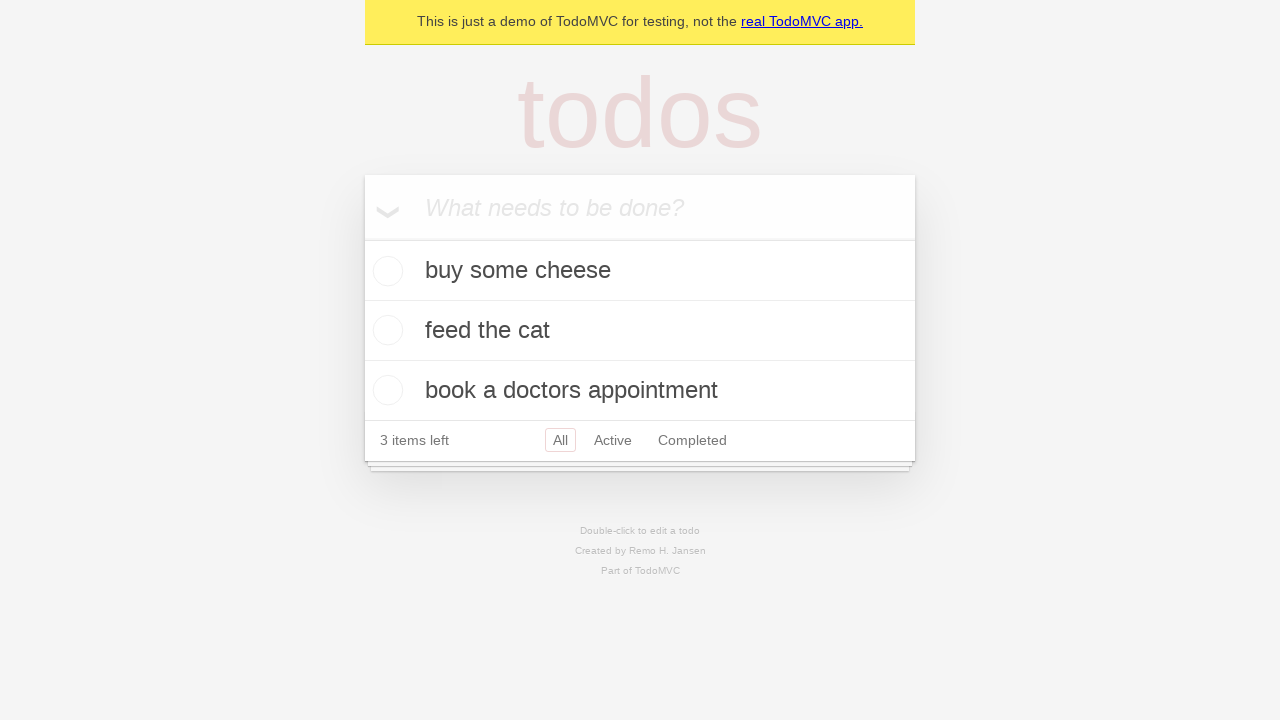

Double-clicked second todo to enter edit mode at (640, 331) on internal:testid=[data-testid="todo-item"s] >> nth=1
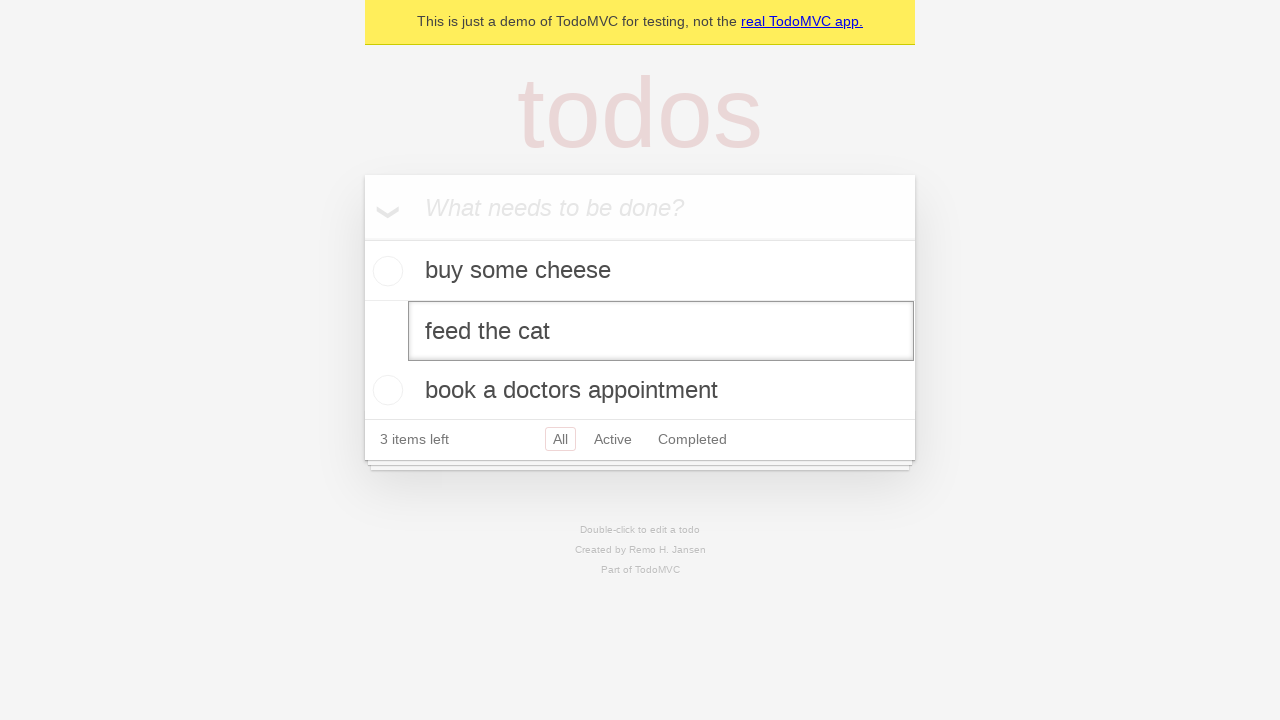

Filled edit field with 'buy some sausages' on internal:testid=[data-testid="todo-item"s] >> nth=1 >> internal:role=textbox[nam
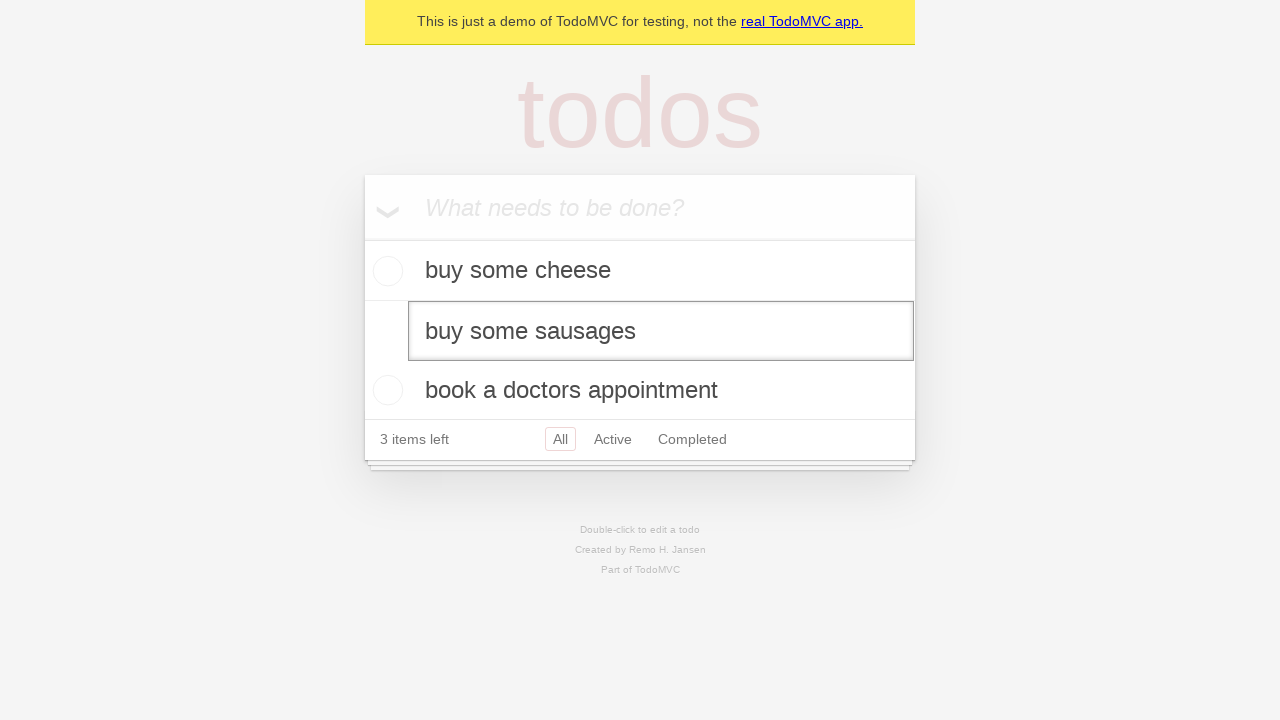

Dispatched blur event to save edits
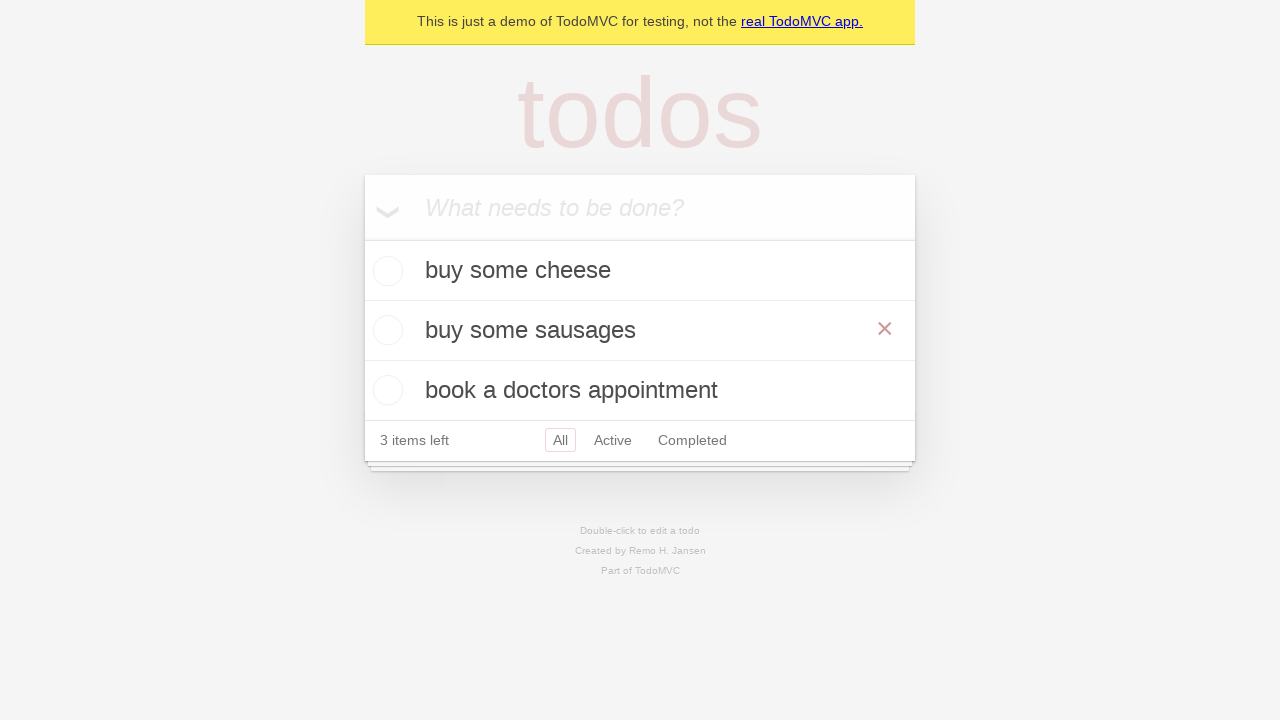

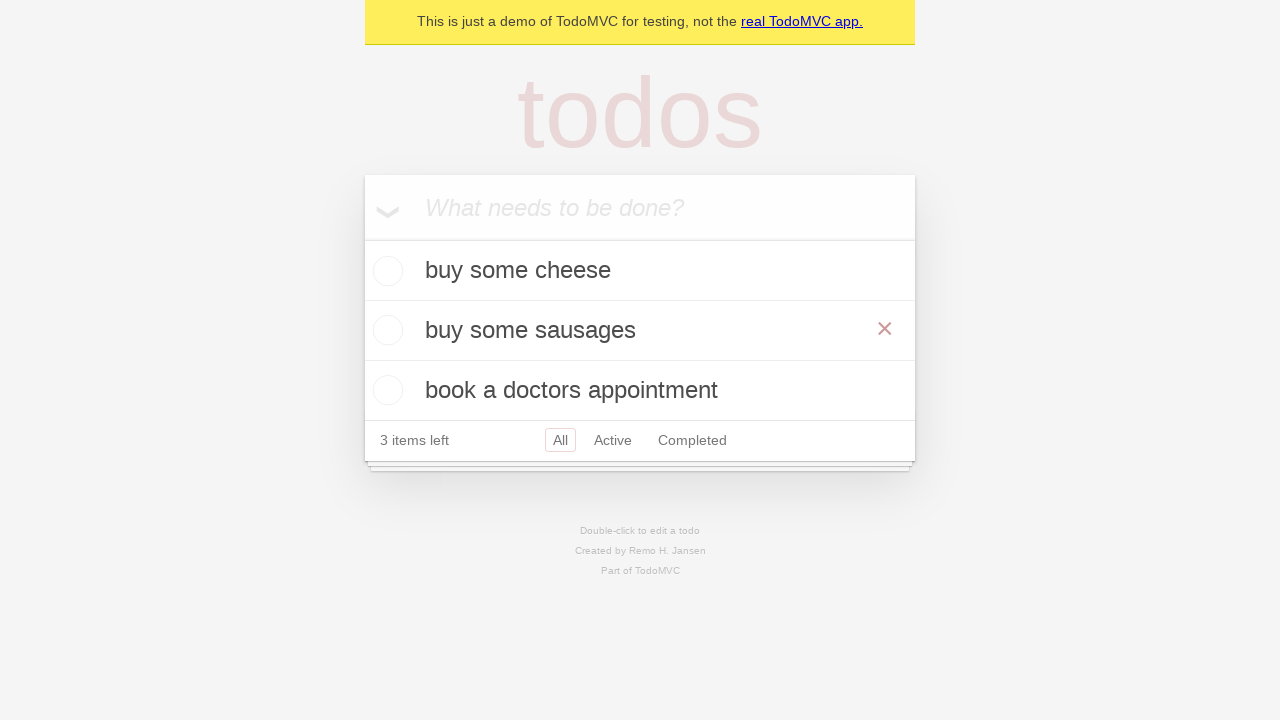